Tests calculator multiplication by entering 423 × 525 and verifying the calculation

Starting URL: https://www.calculator.net/

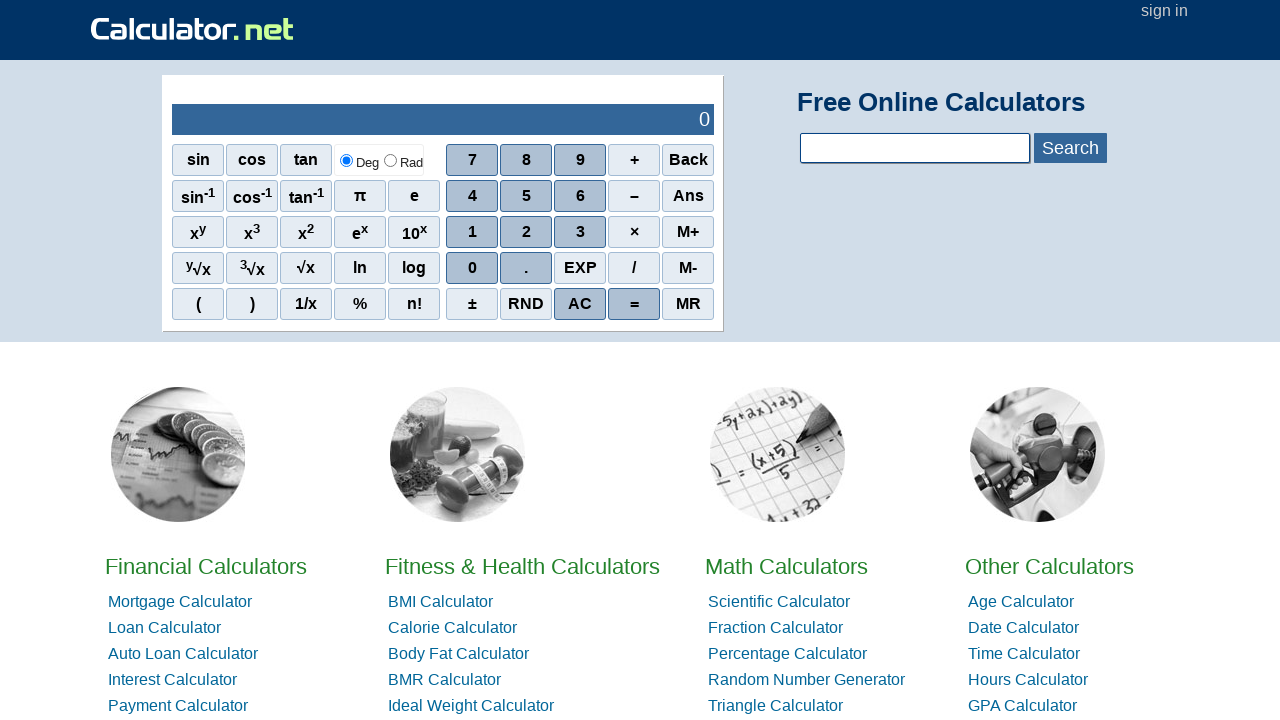

Clicked digit 4 at (472, 196) on span:has-text('4')
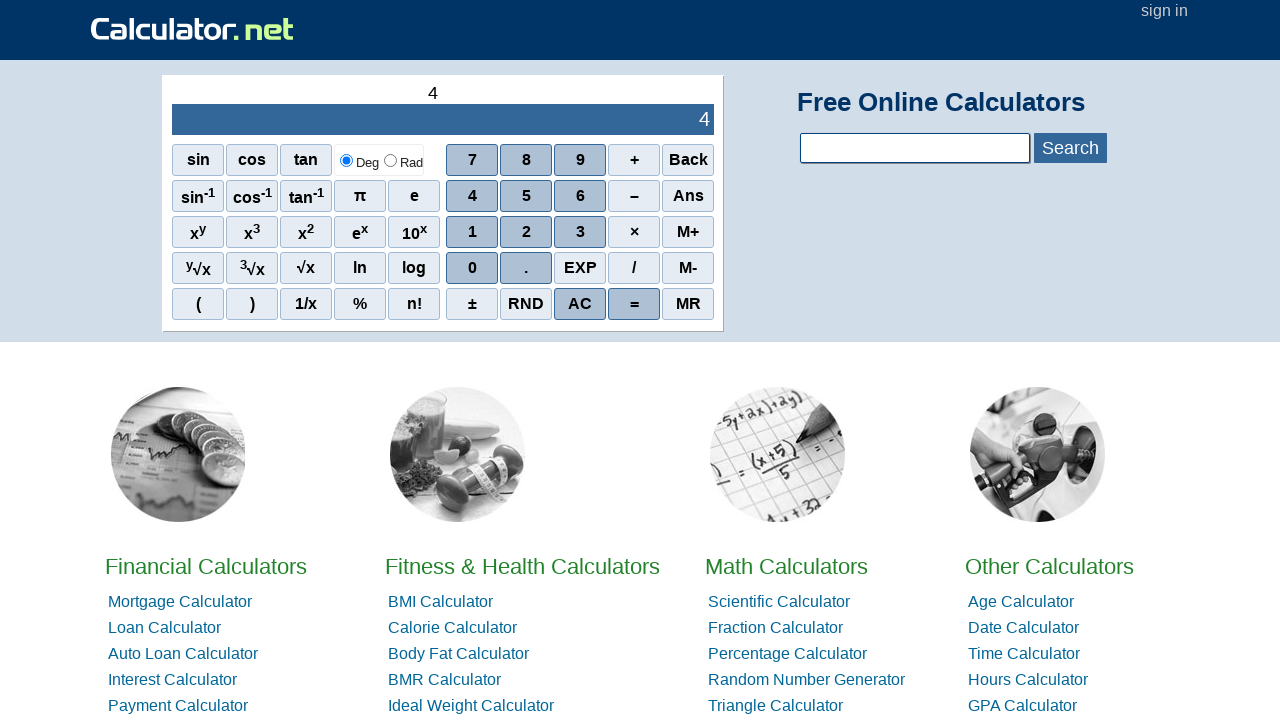

Clicked digit 2 at (306, 232) on span:has-text('2')
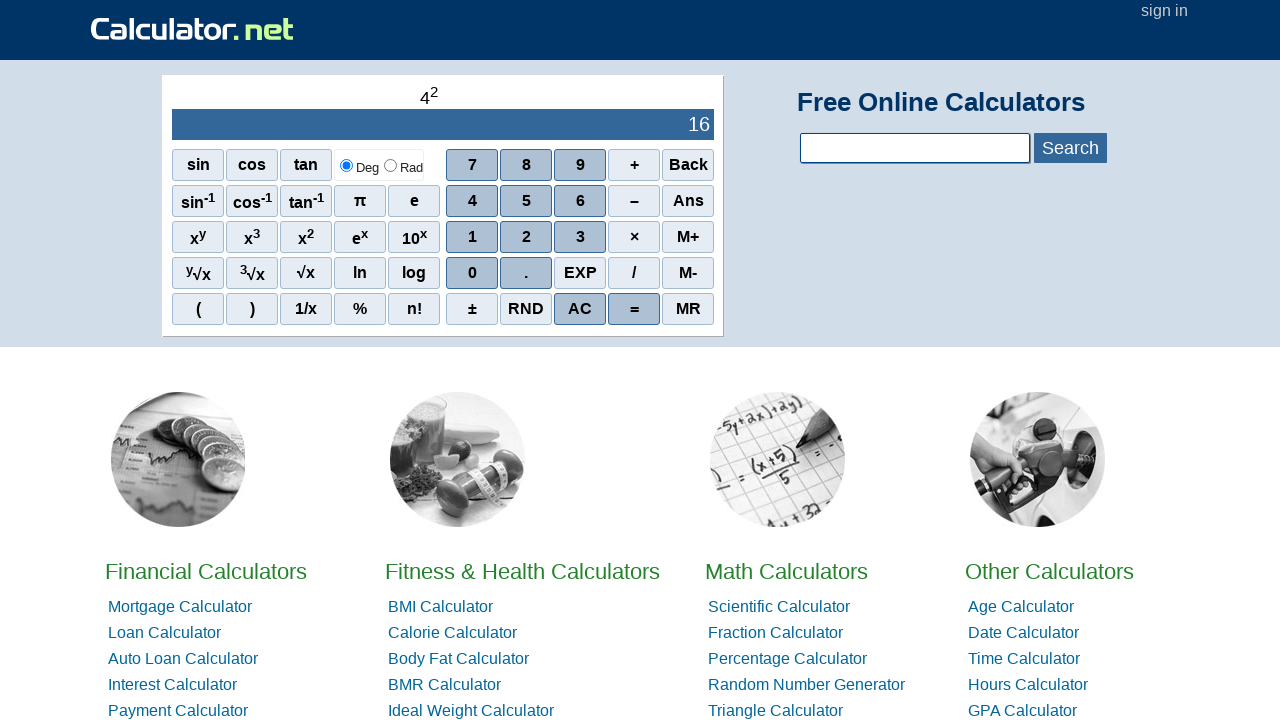

Clicked digit 3 at (252, 237) on span:has-text('3')
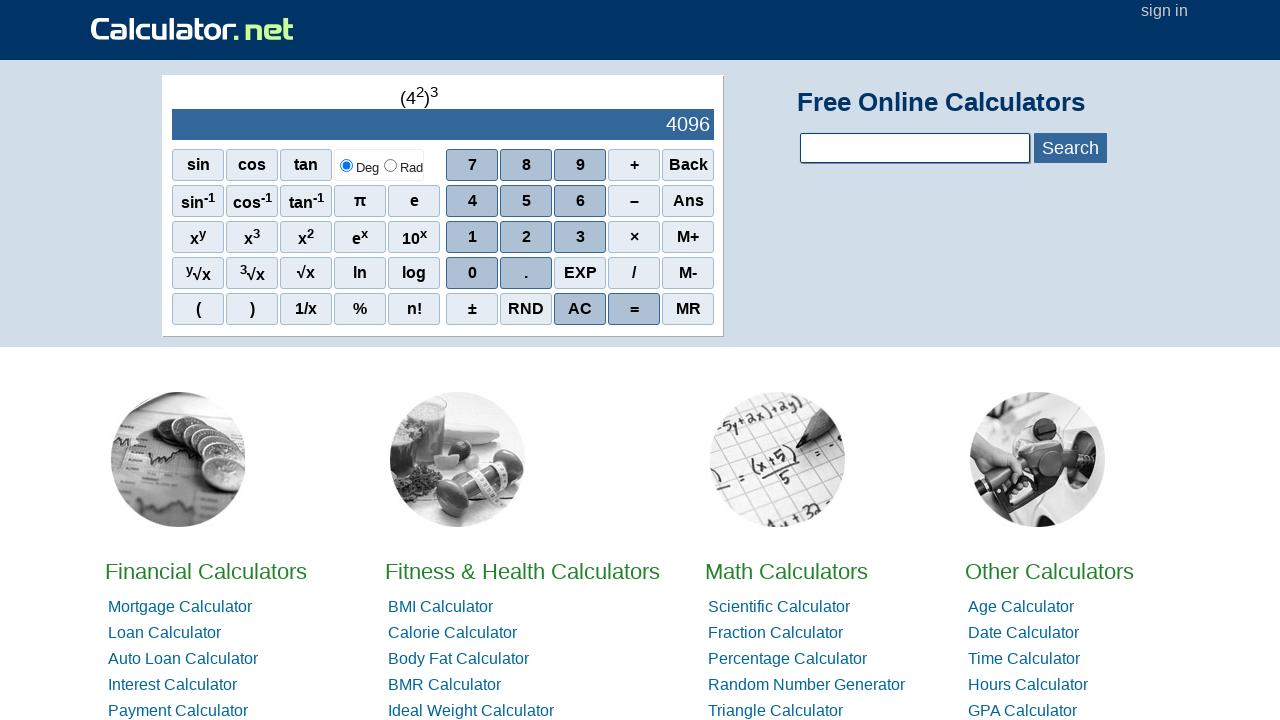

Clicked multiplication operator (×) at (634, 237) on span:has-text('×')
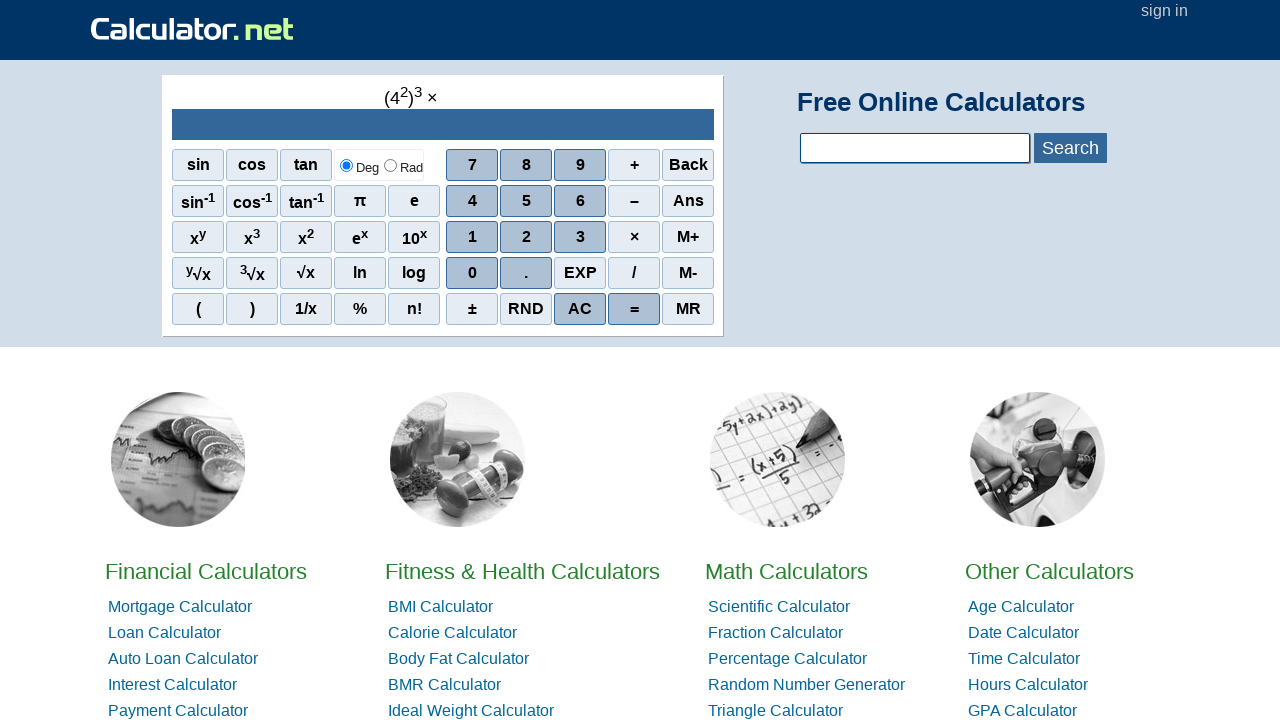

Clicked digit 5 at (526, 201) on span:has-text('5')
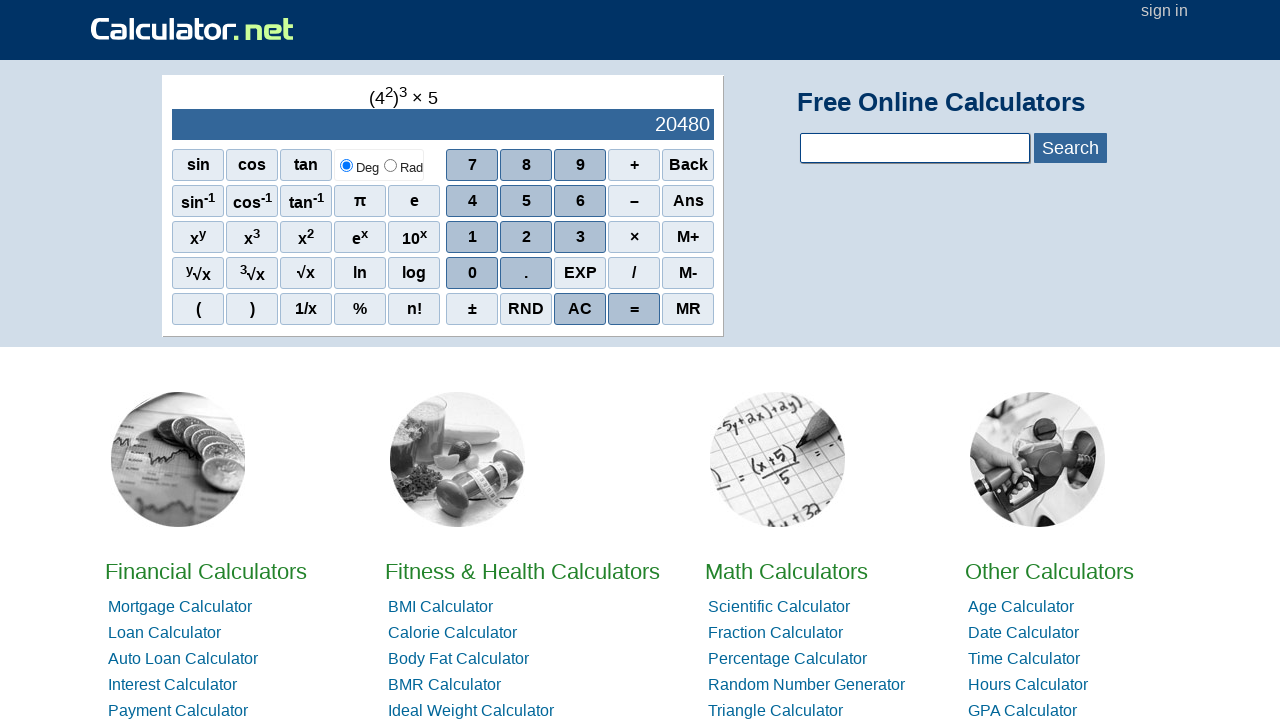

Clicked digit 2 at (306, 237) on span:has-text('2')
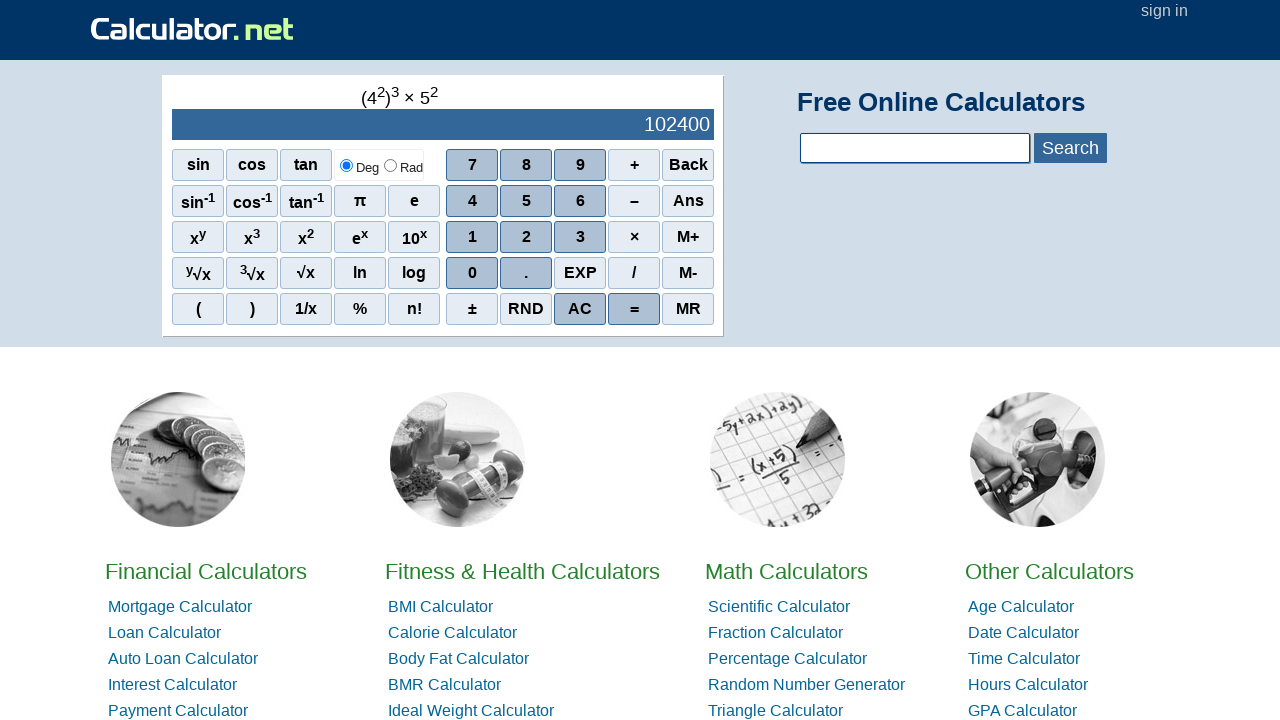

Clicked digit 5 at (526, 201) on span:has-text('5')
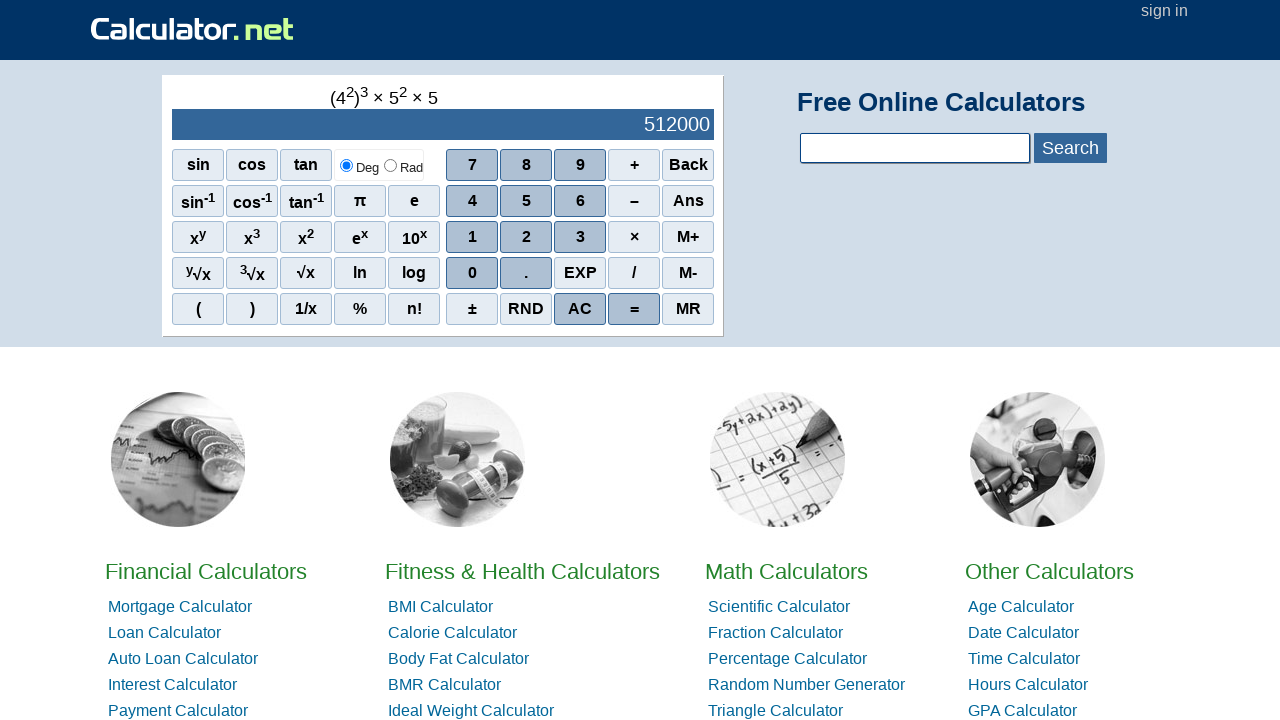

Clicked equals button to calculate 423 × 525 at (634, 309) on span:has-text('=')
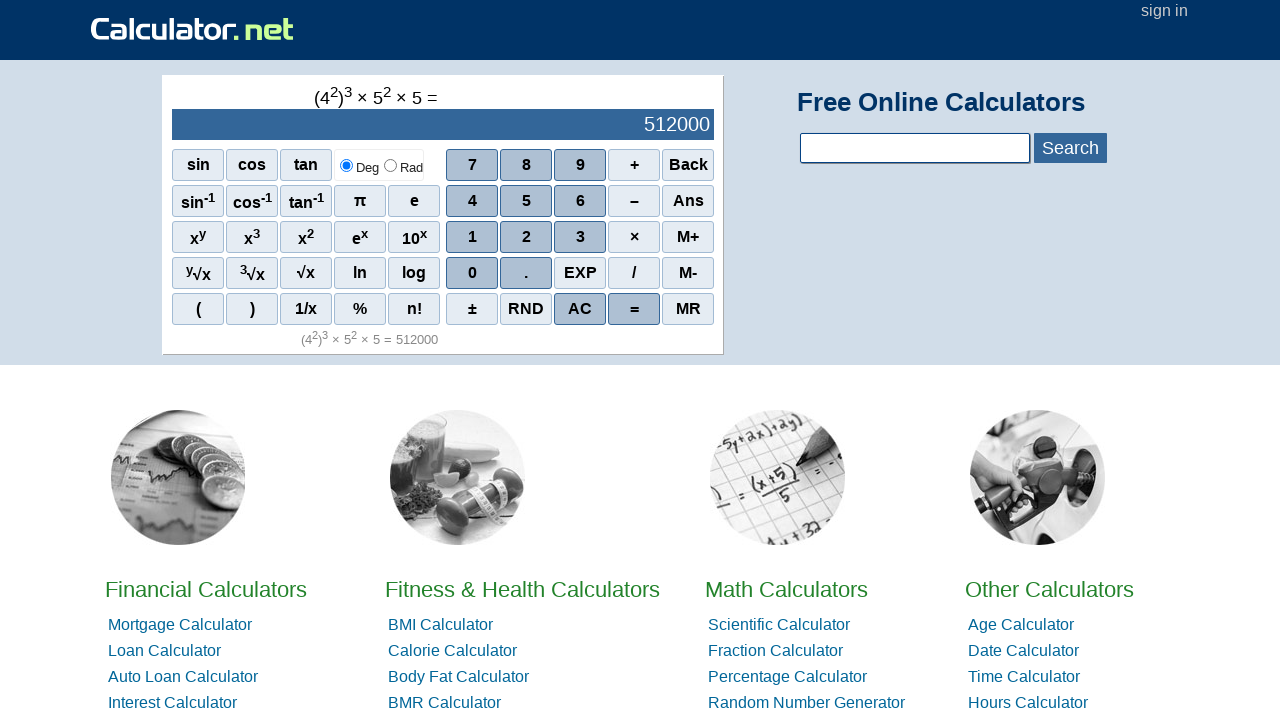

Clicked Back button to clear calculator at (688, 165) on span:has-text('Back')
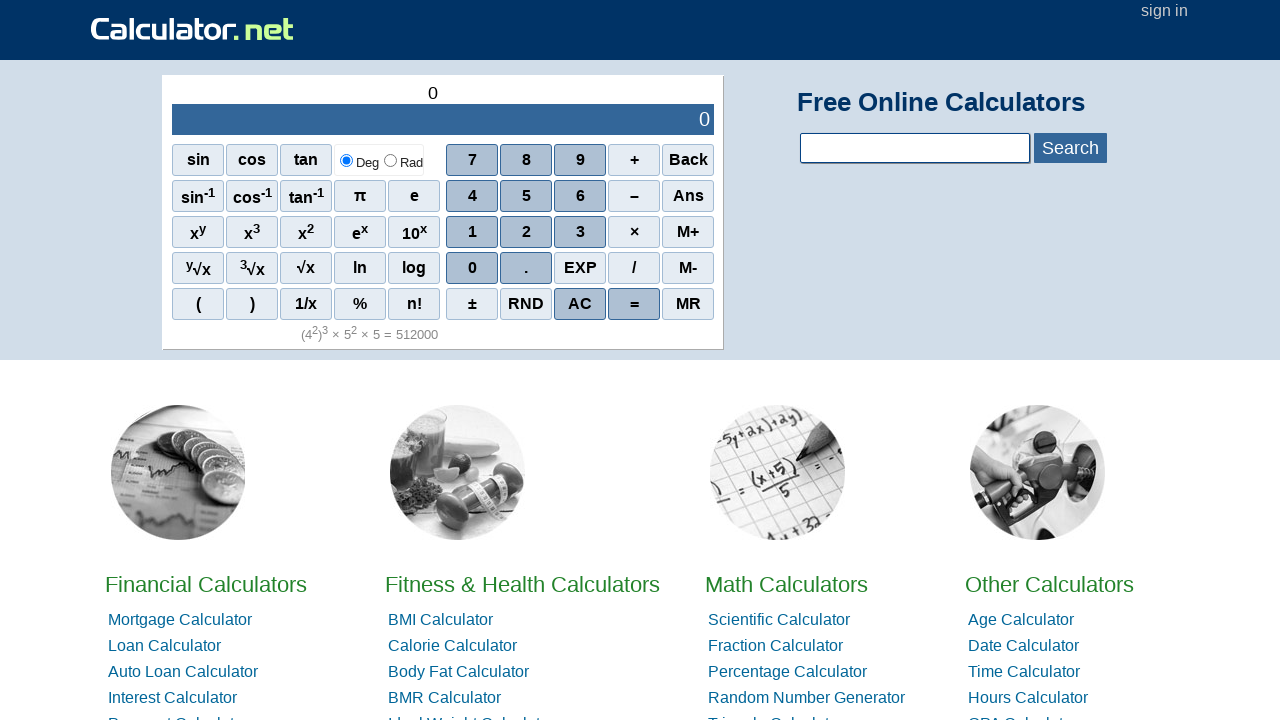

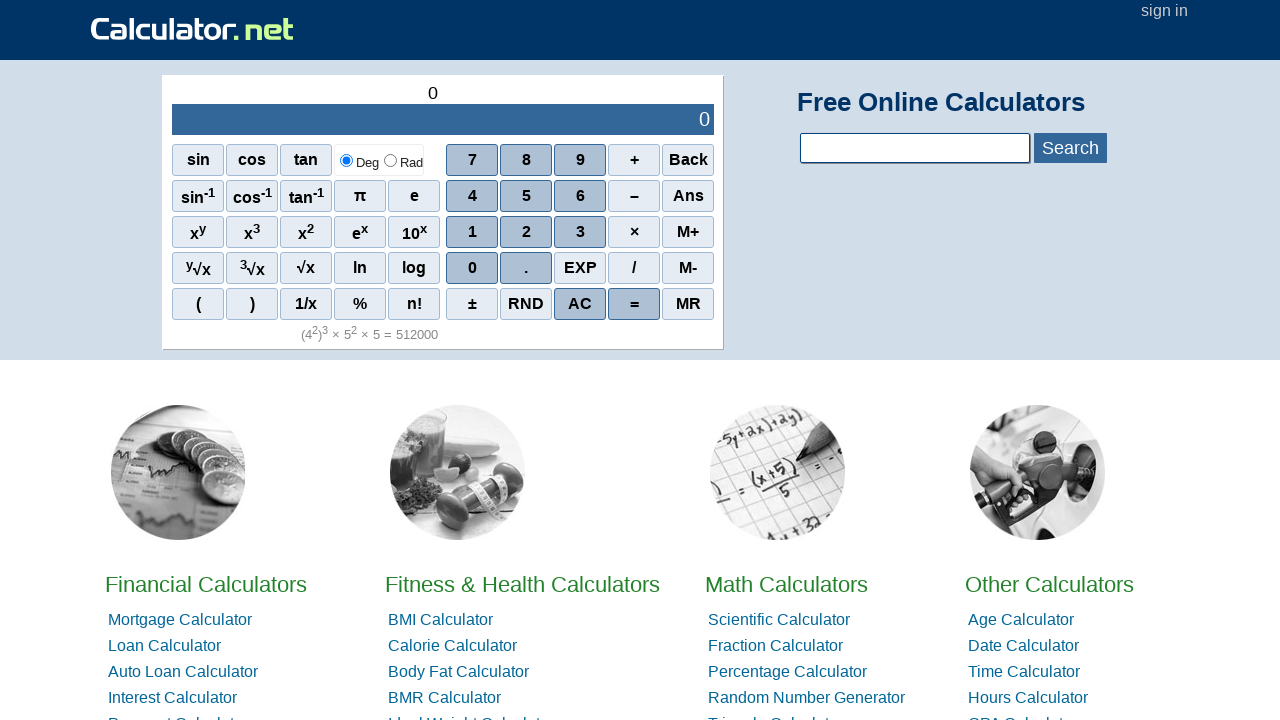